Tests form field locators on a practice page by filling in name and email fields using different selector strategies

Starting URL: https://www.tutorialspoint.com/selenium/practice/selenium_automation_practice.php

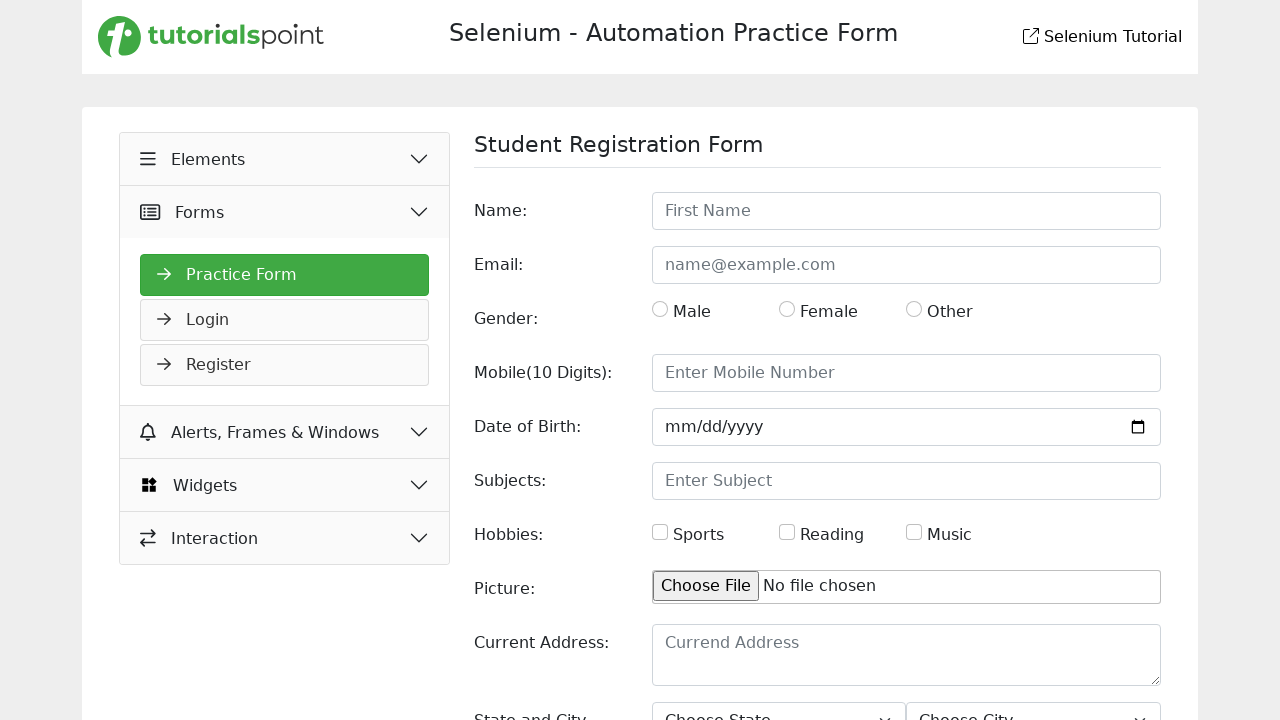

Filled name field with 'jasmine' using ID selector on #name
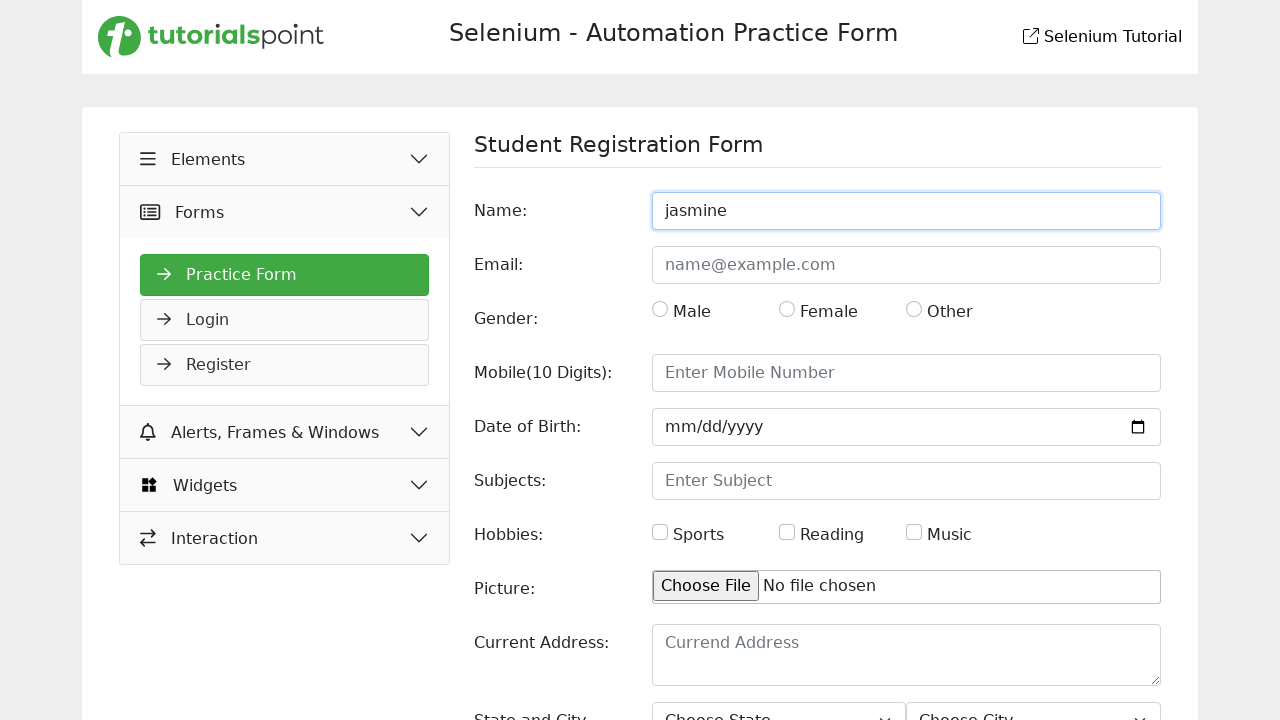

Filled email field with 'jasmine@gmail.com' using name attribute selector on [name='email']
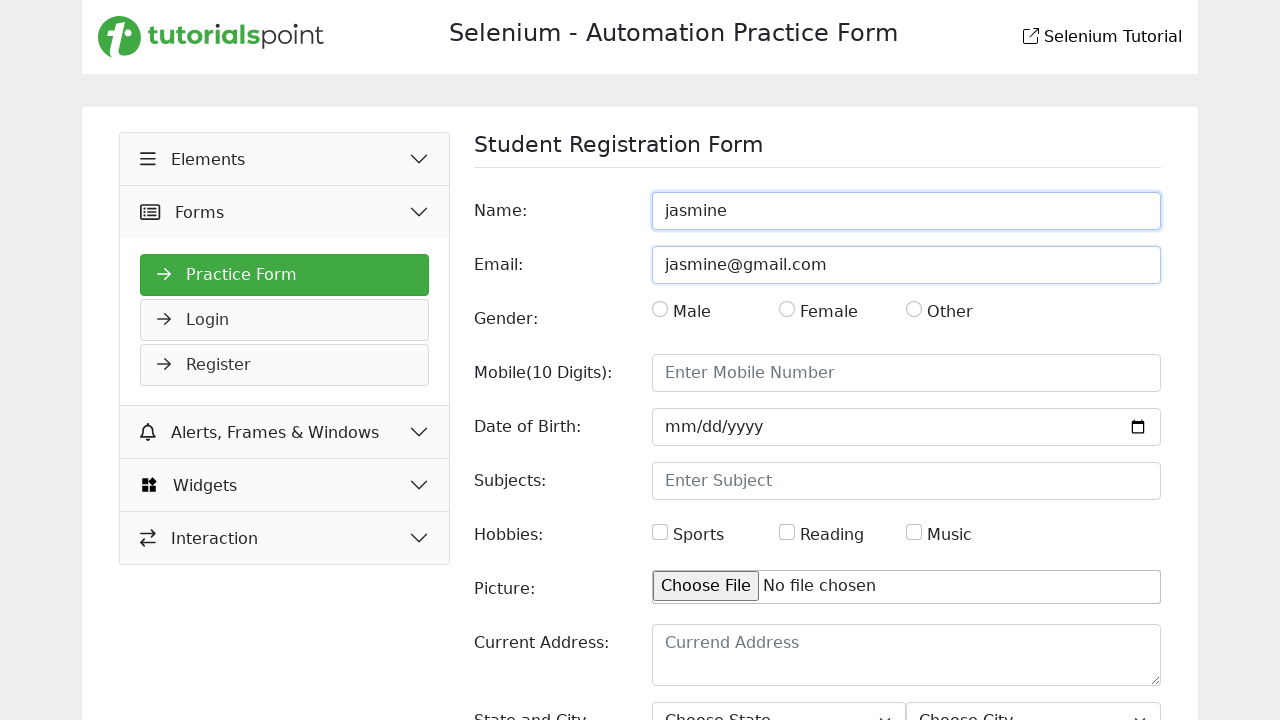

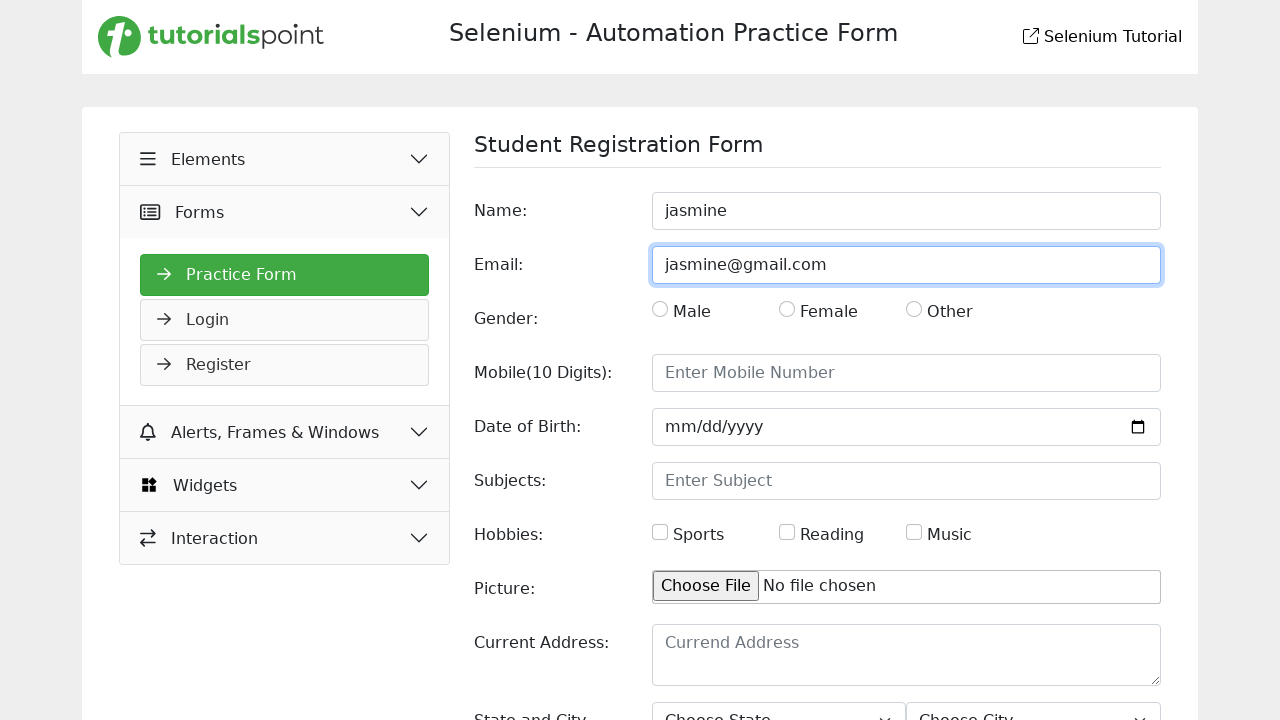